Tests marking individual items as complete by checking their checkboxes.

Starting URL: https://demo.playwright.dev/todomvc

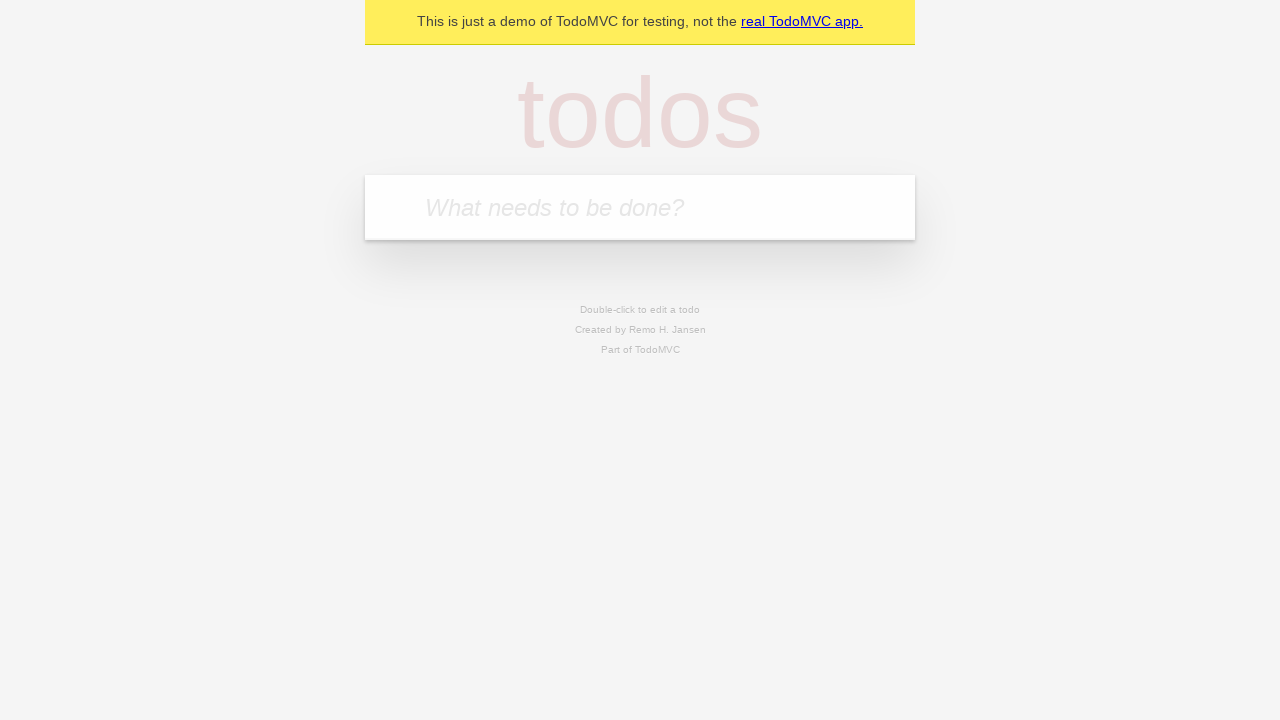

Filled todo input with 'buy some cheese' on internal:attr=[placeholder="What needs to be done?"i]
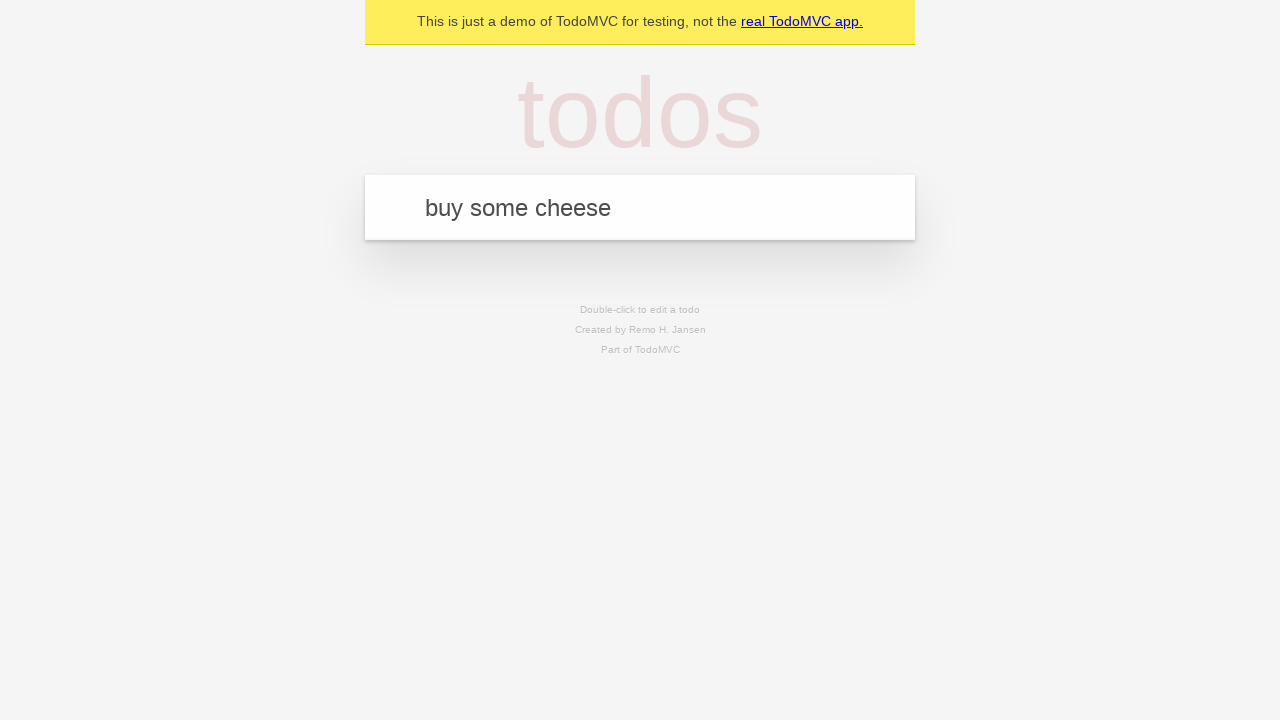

Pressed Enter to add first todo item on internal:attr=[placeholder="What needs to be done?"i]
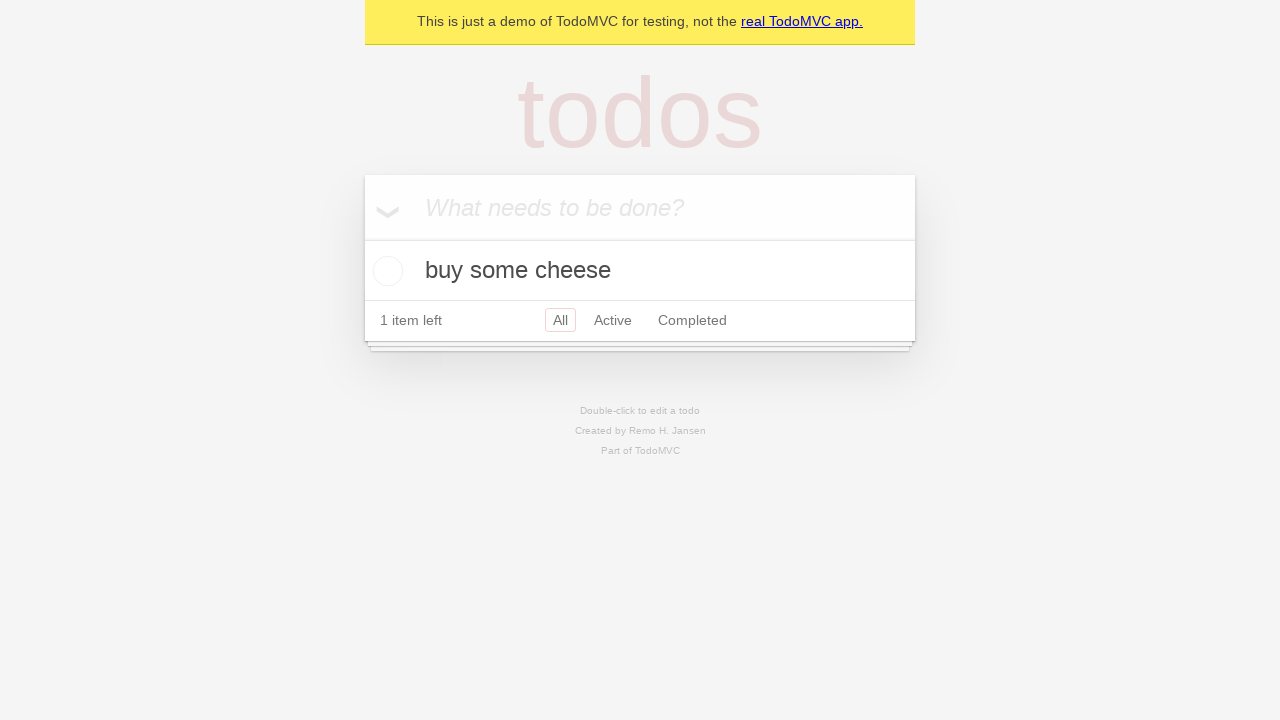

Filled todo input with 'feed the cat' on internal:attr=[placeholder="What needs to be done?"i]
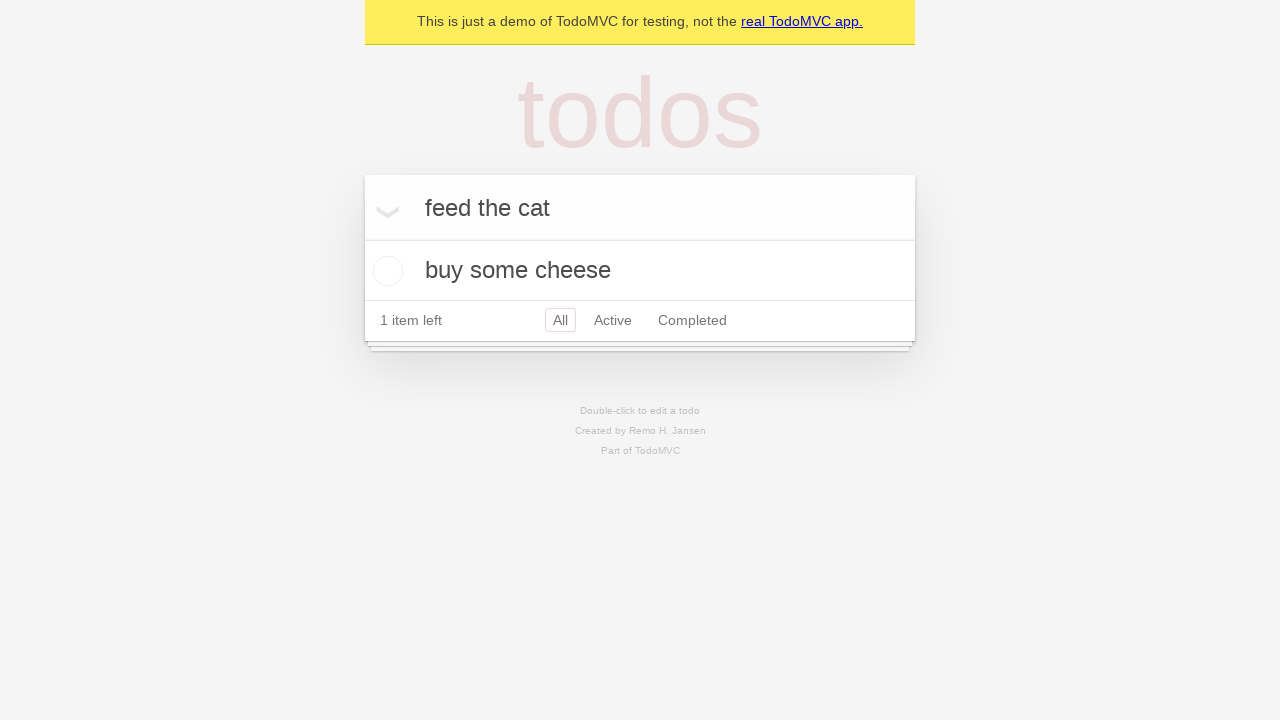

Pressed Enter to add second todo item on internal:attr=[placeholder="What needs to be done?"i]
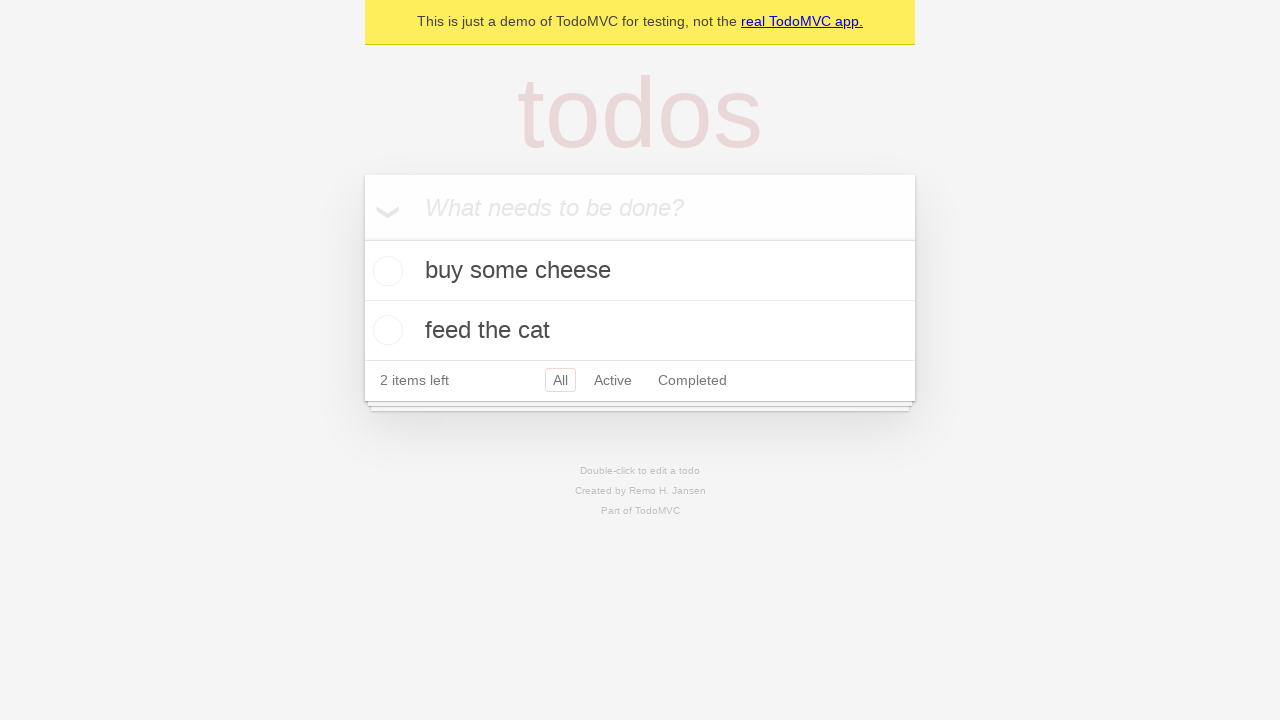

Checked checkbox for first todo item 'buy some cheese' at (385, 271) on internal:testid=[data-testid="todo-item"s] >> nth=0 >> internal:role=checkbox
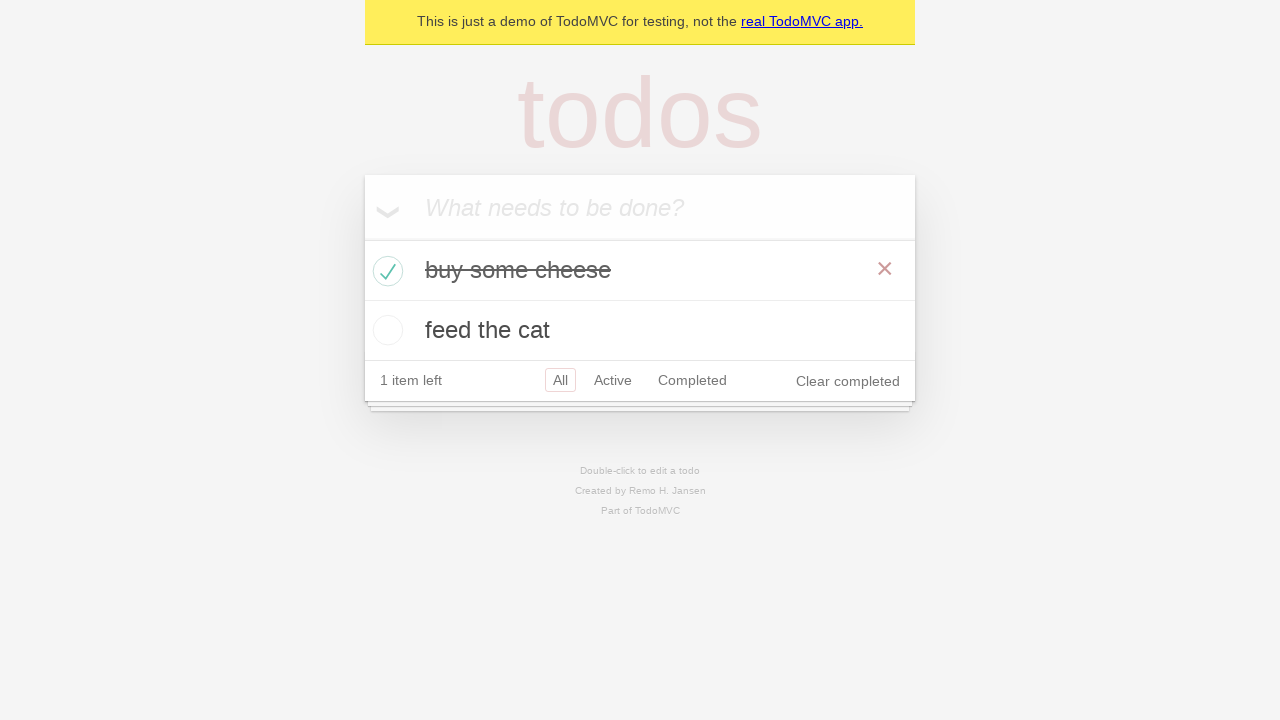

Checked checkbox for second todo item 'feed the cat' at (385, 330) on internal:testid=[data-testid="todo-item"s] >> nth=1 >> internal:role=checkbox
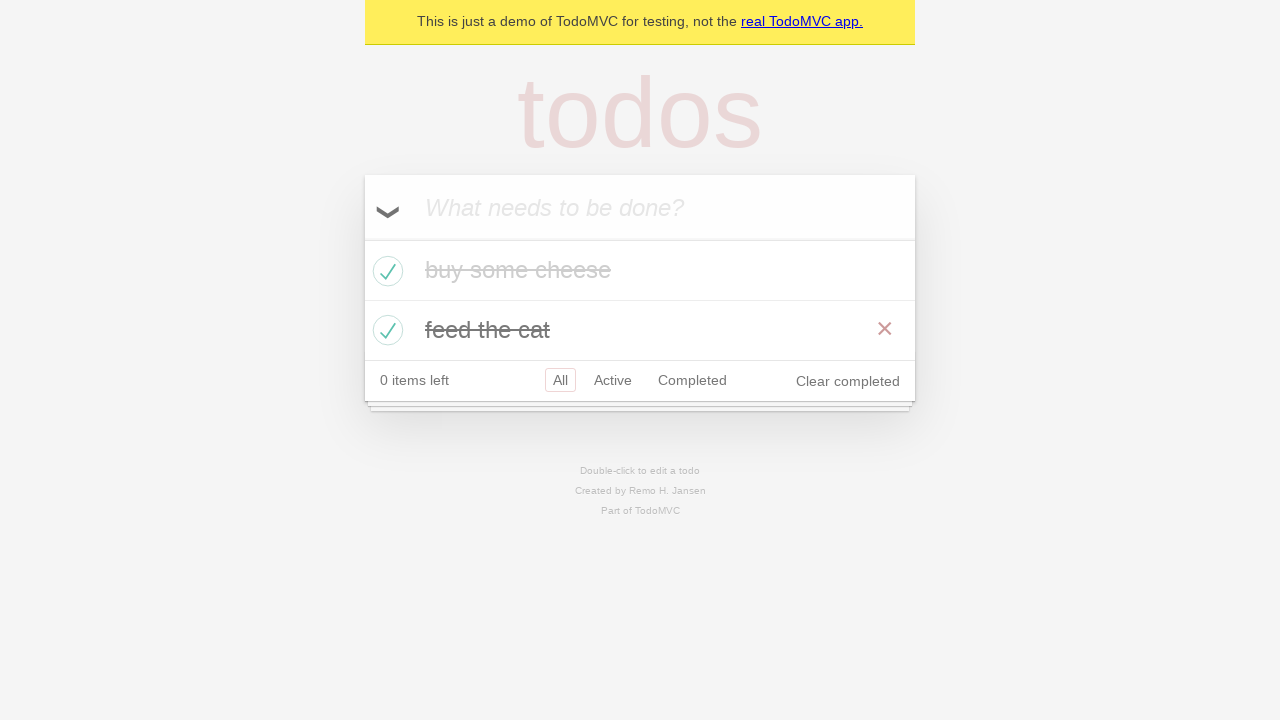

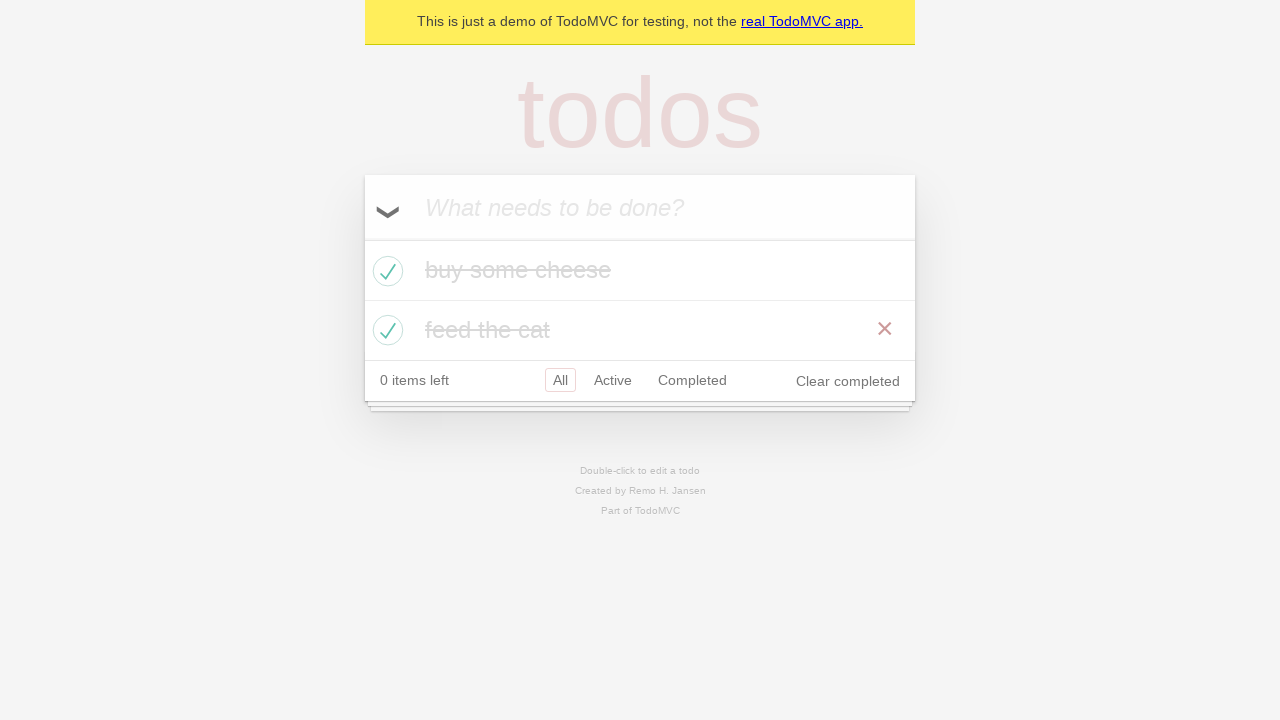